Tests drag and drop functionality on the jQuery UI droppable demo page by dragging an element and dropping it onto a target area within an iframe.

Starting URL: https://jqueryui.com/droppable/

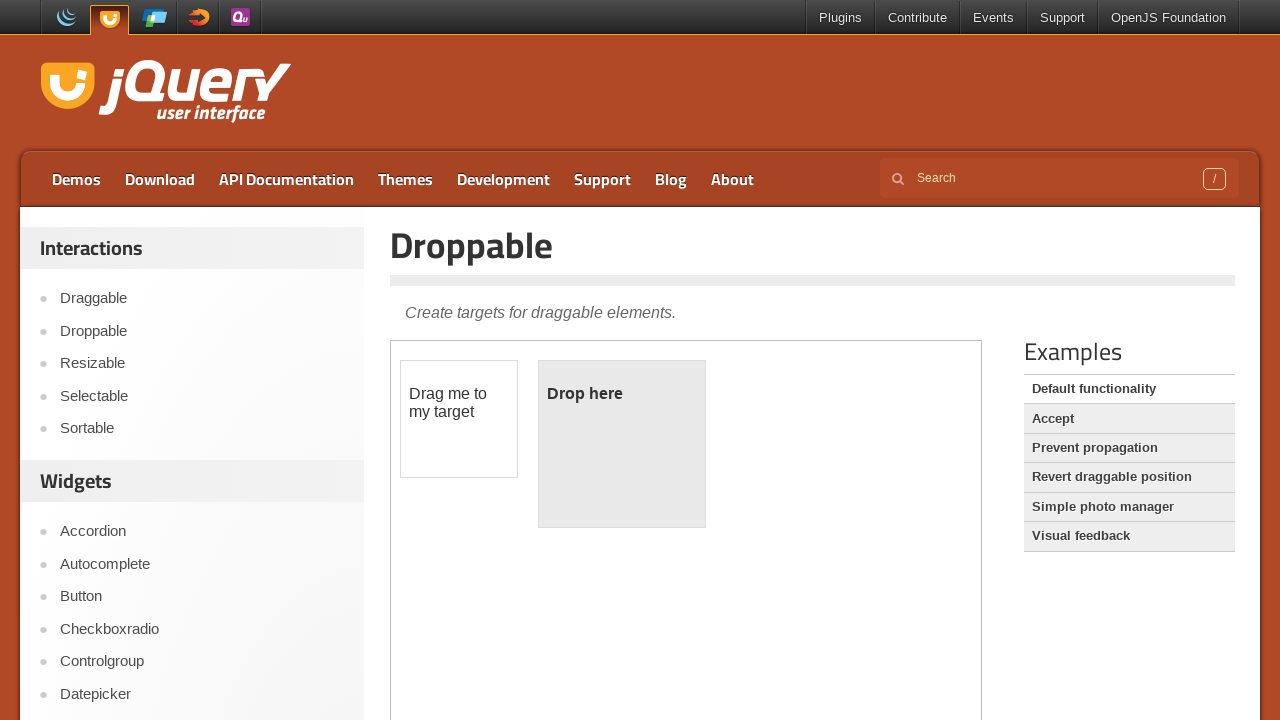

Navigated to jQuery UI droppable demo page
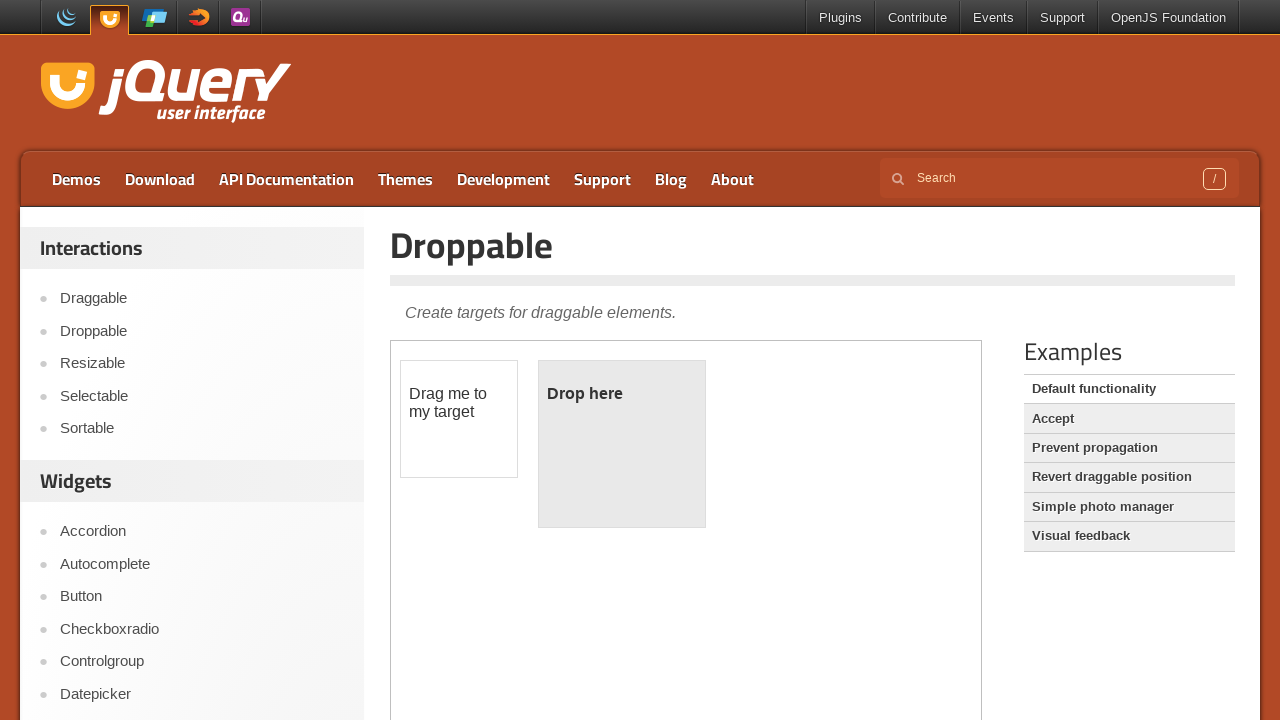

Located the demo iframe
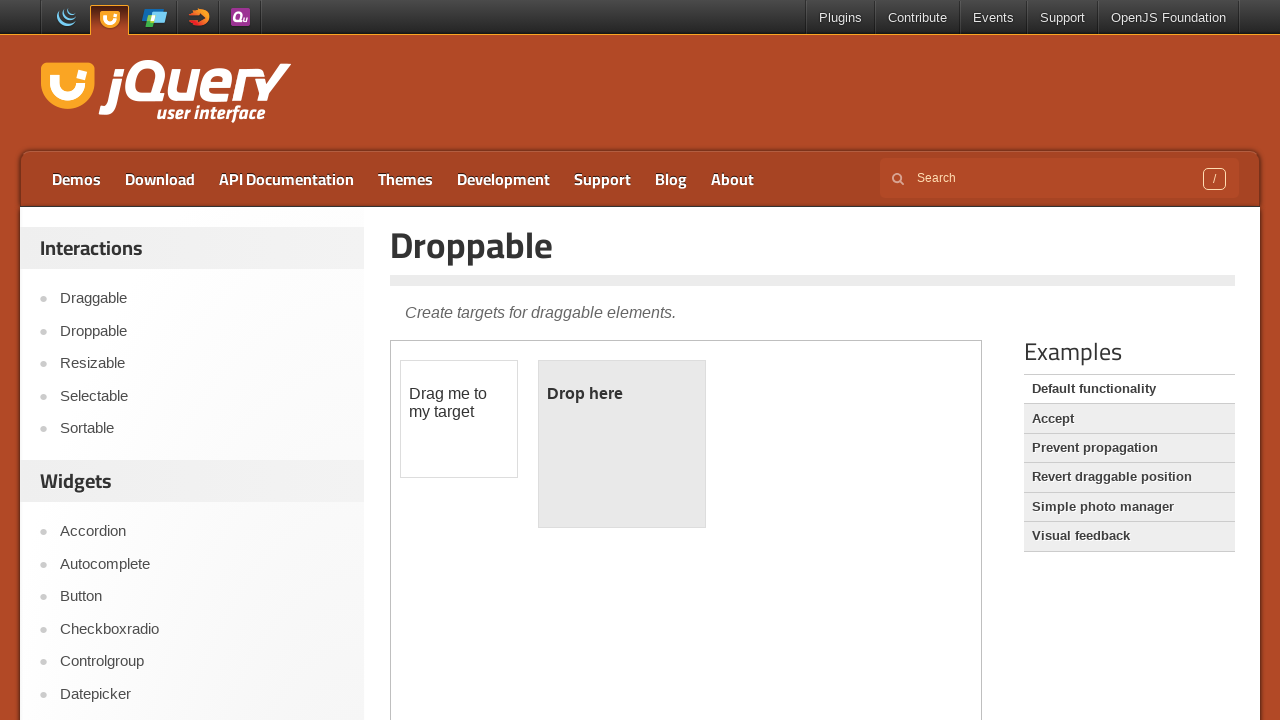

Located the draggable element
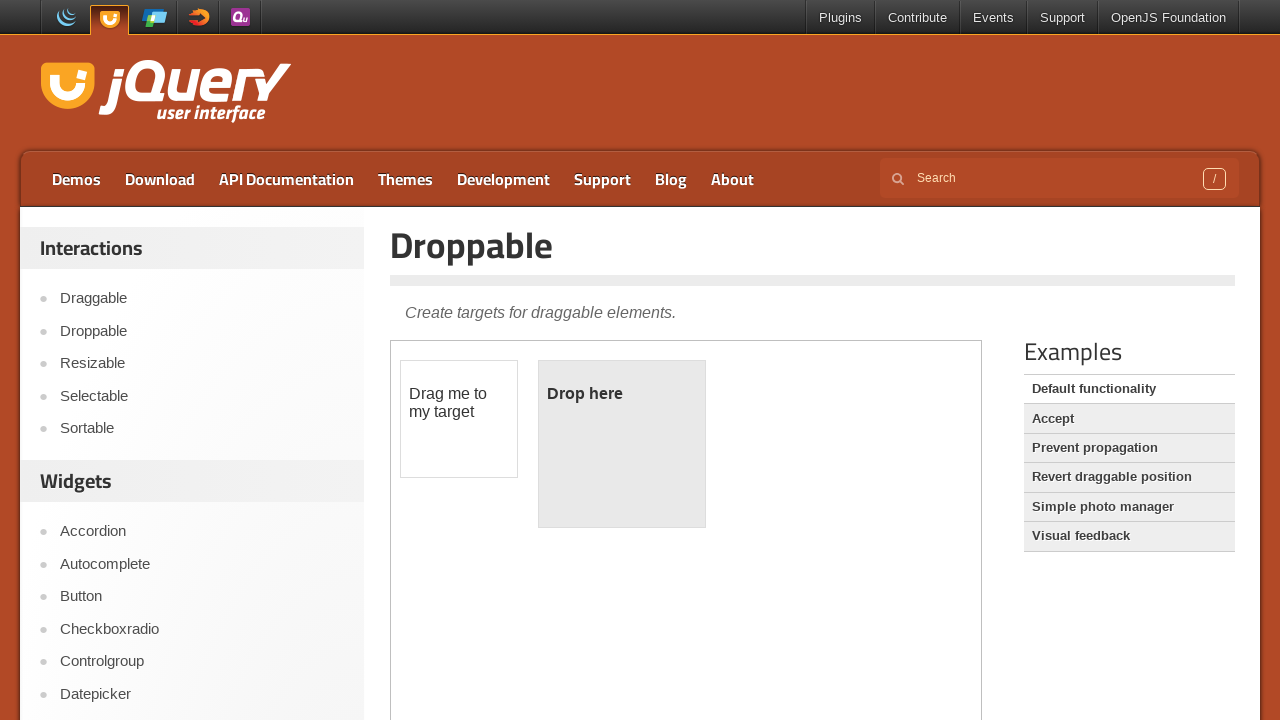

Located the droppable target element
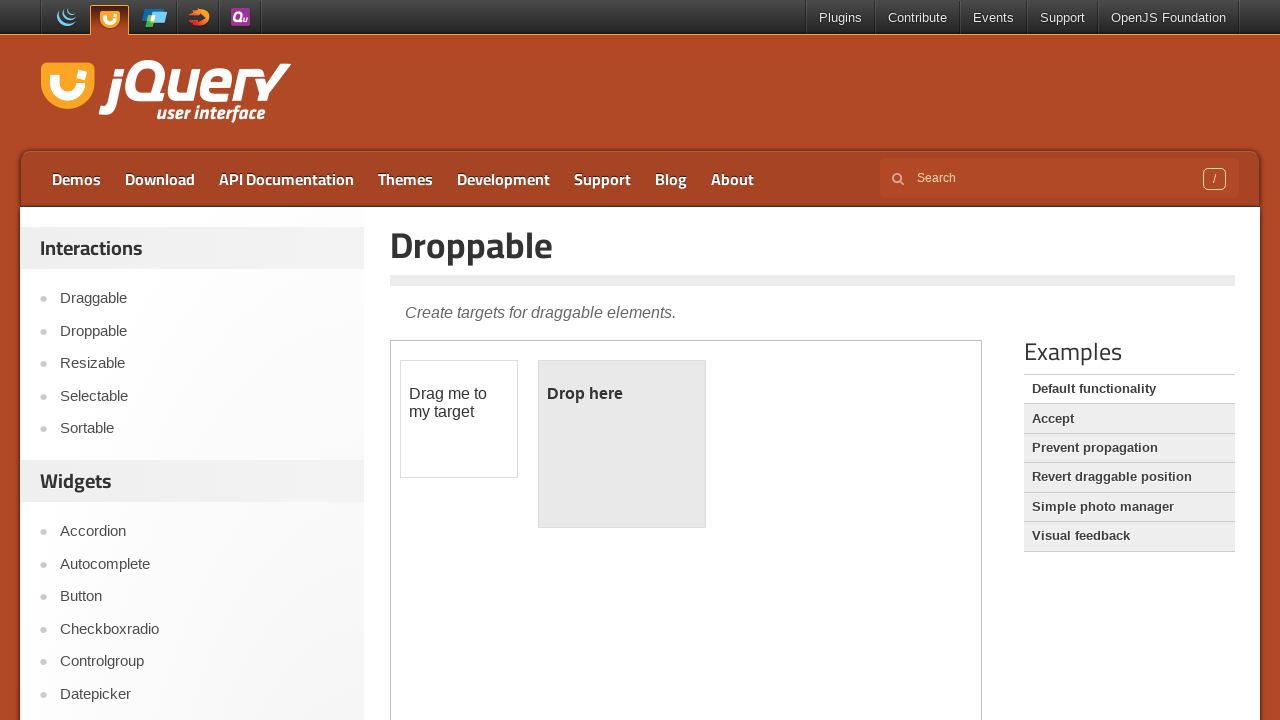

Dragged the draggable element and dropped it onto the droppable target at (622, 444)
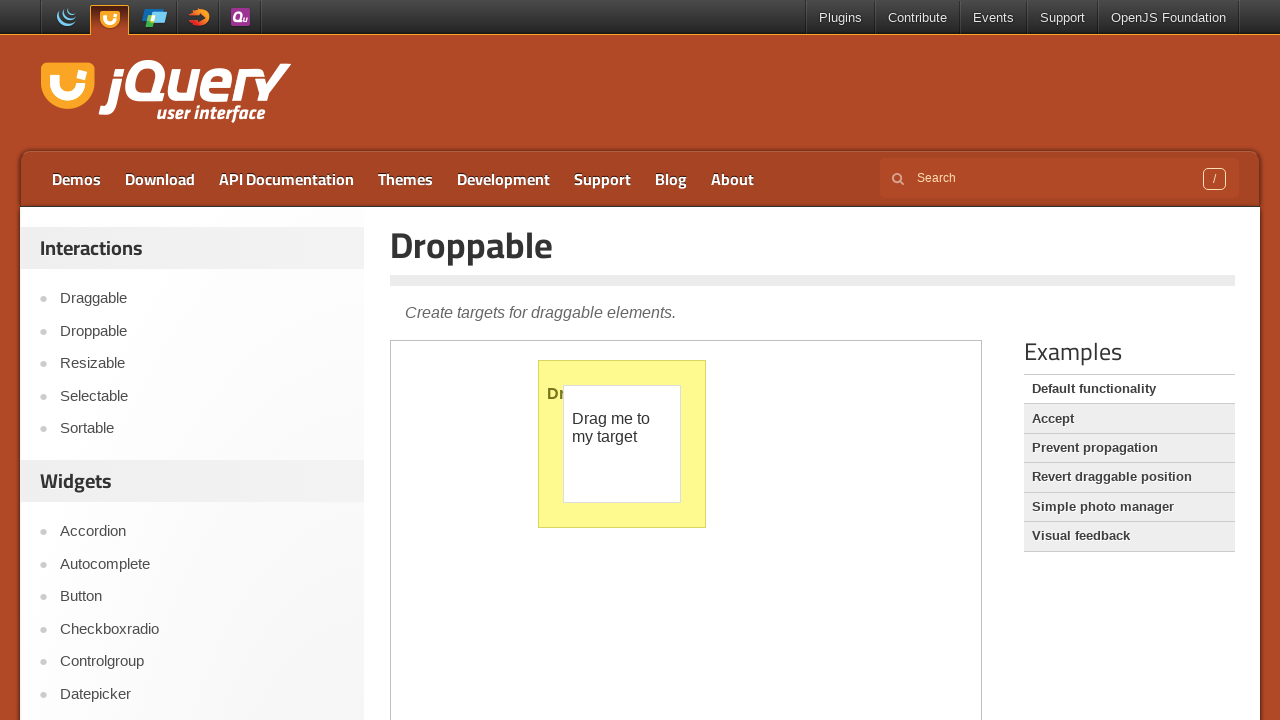

Verified that the droppable element received the ui-state-highlight class after drop
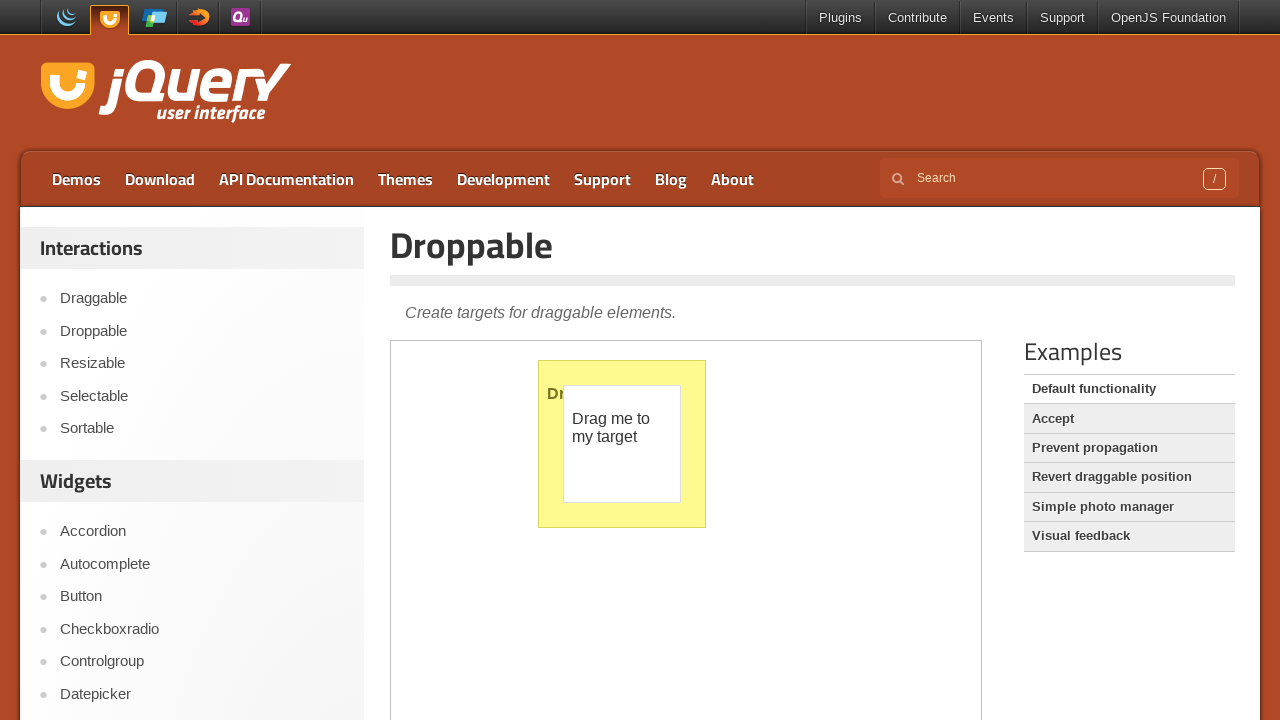

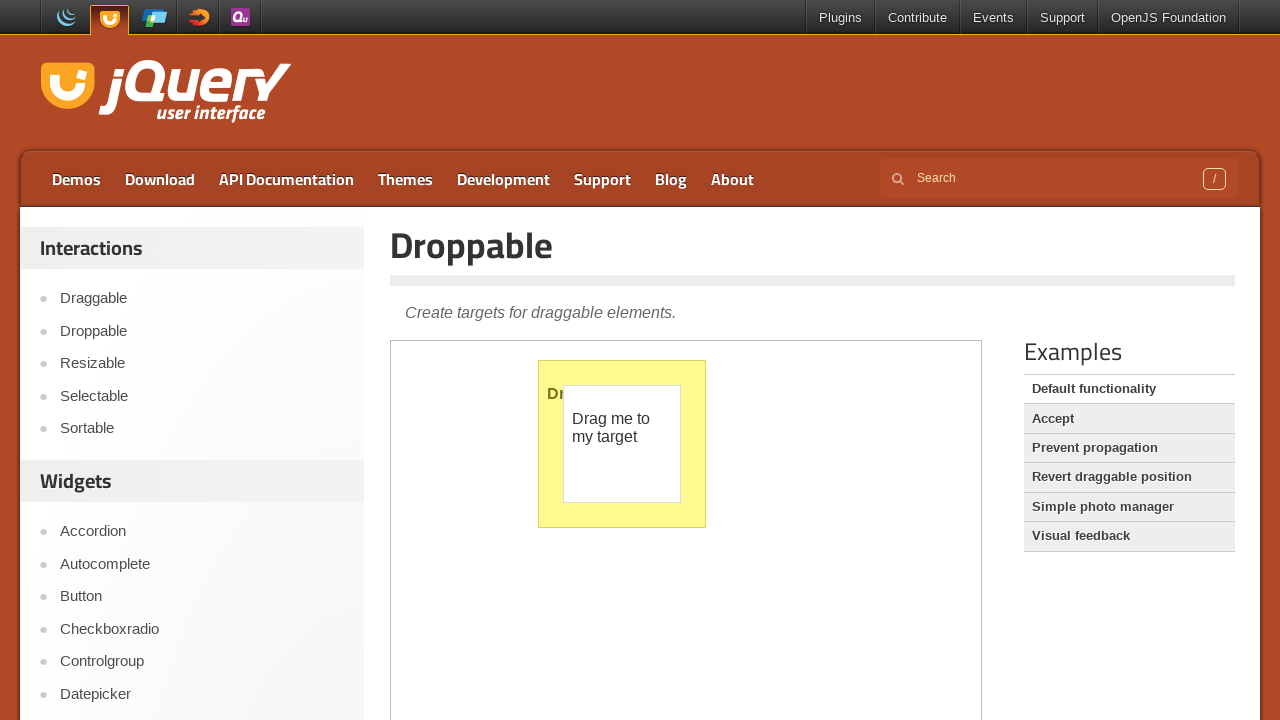